Tests interaction with a button that becomes visible after a delay on the page

Starting URL: https://demoqa.com/dynamic-properties

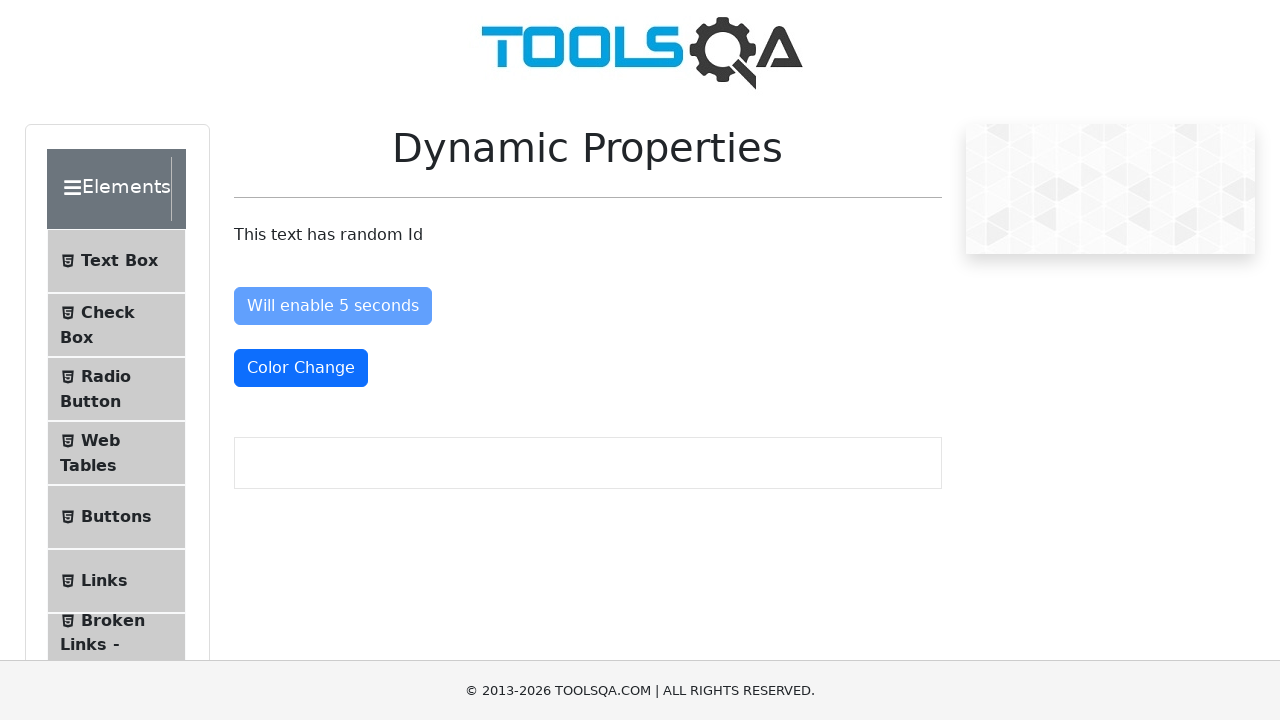

Waited for button to become visible after delay
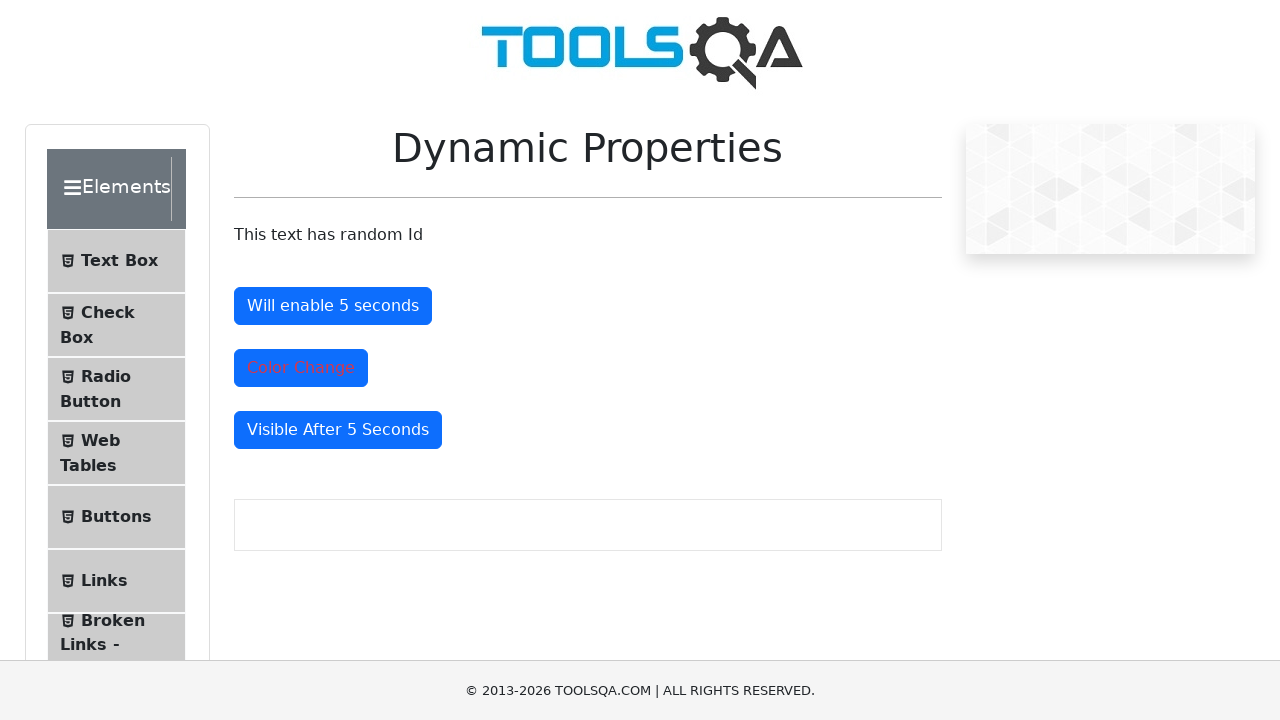

Retrieved and printed text content of delayed button
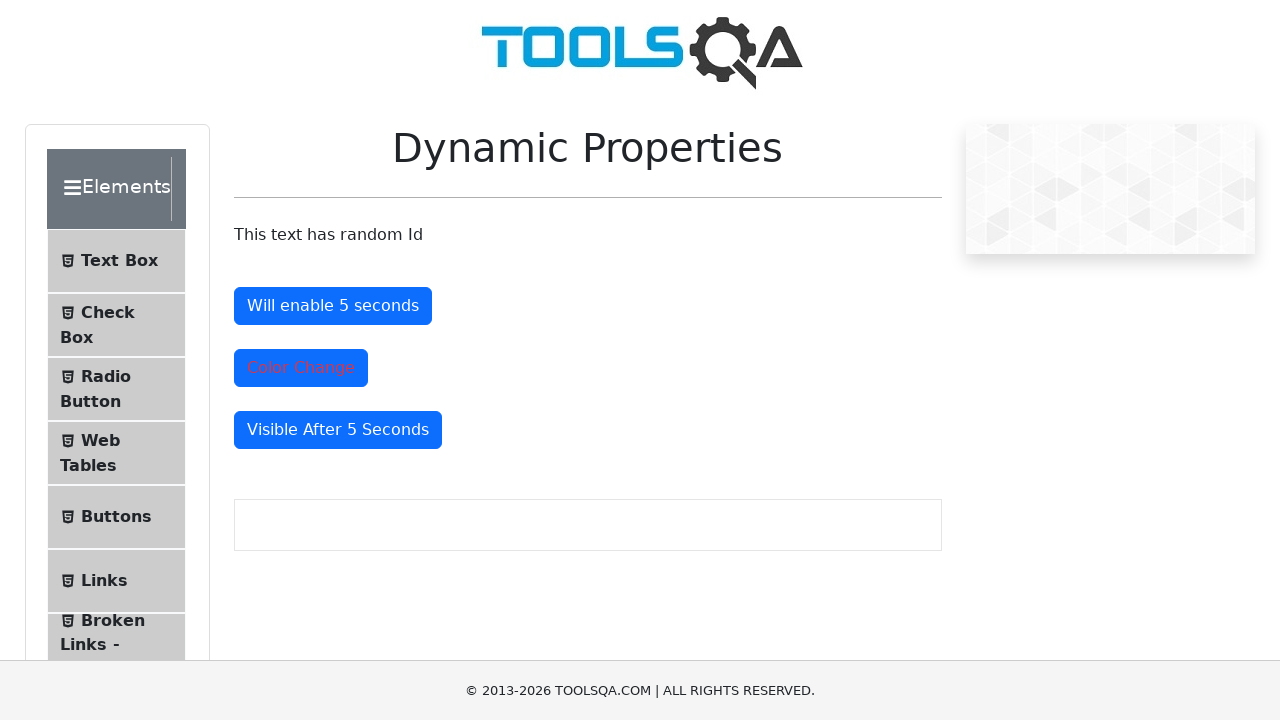

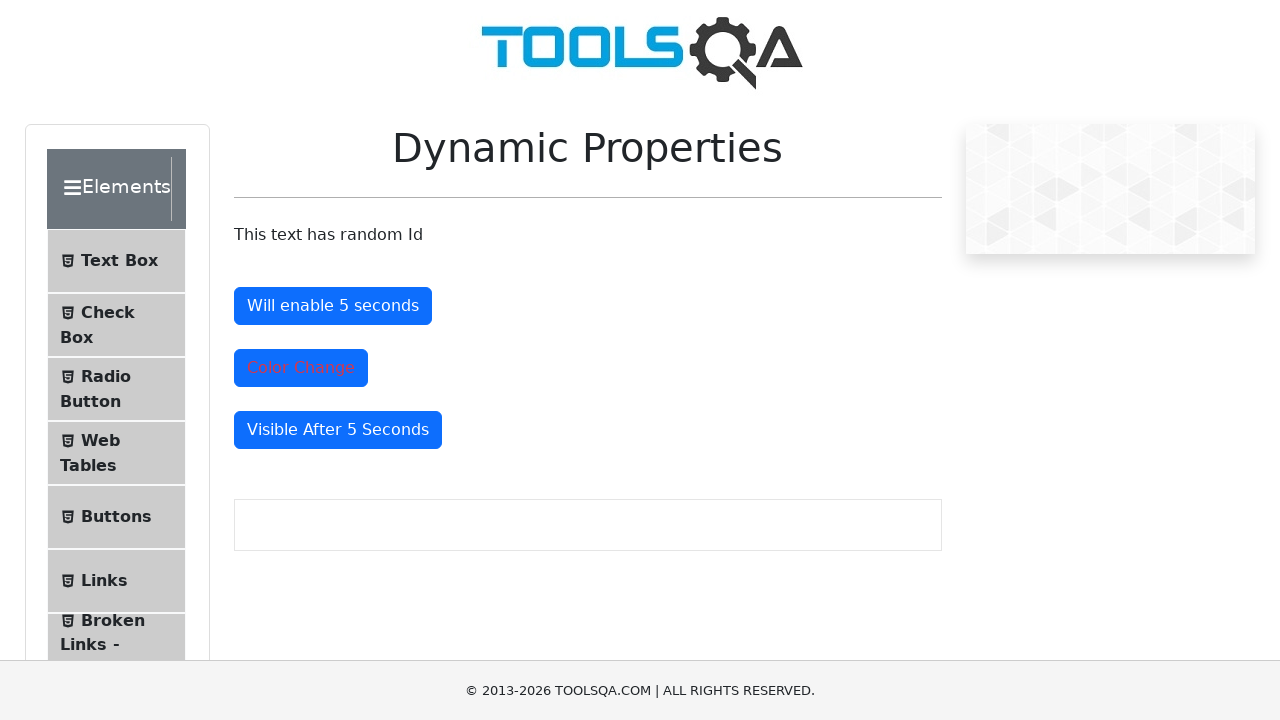